Waits for a price to reach $100, books it, then solves a mathematical problem and submits the answer

Starting URL: http://suninjuly.github.io/explicit_wait2.html

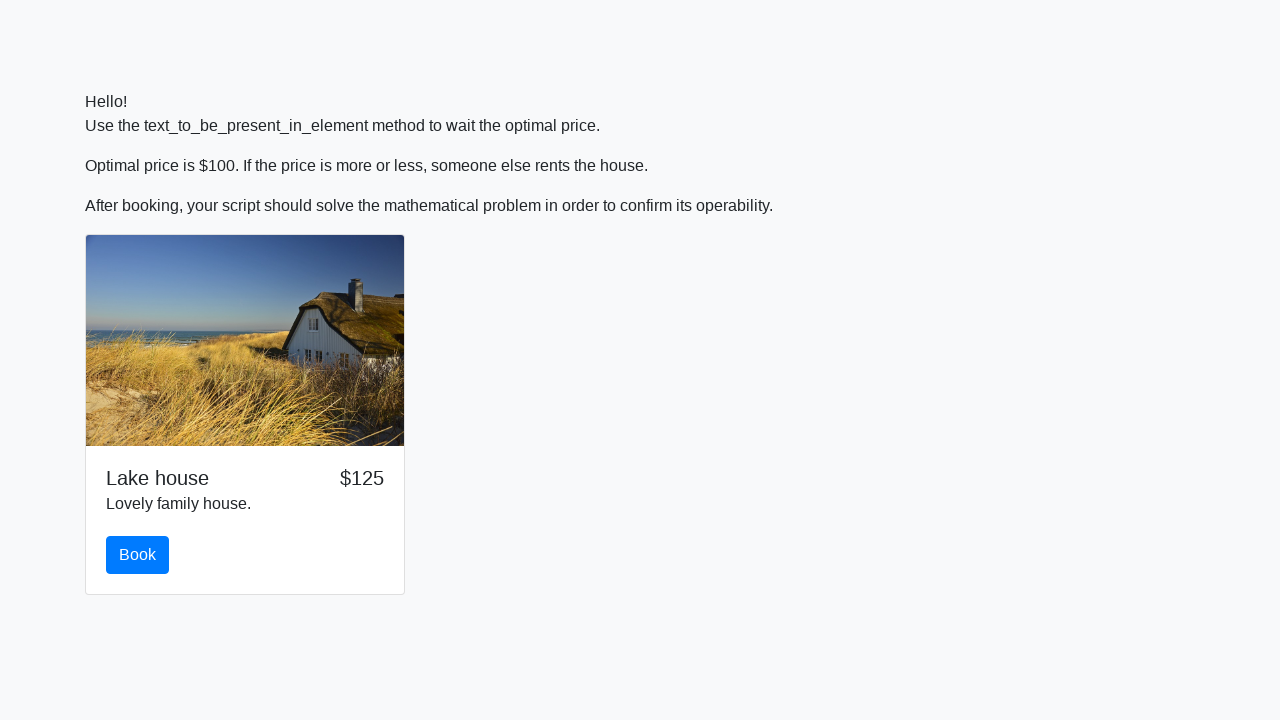

Waited for price to reach $100
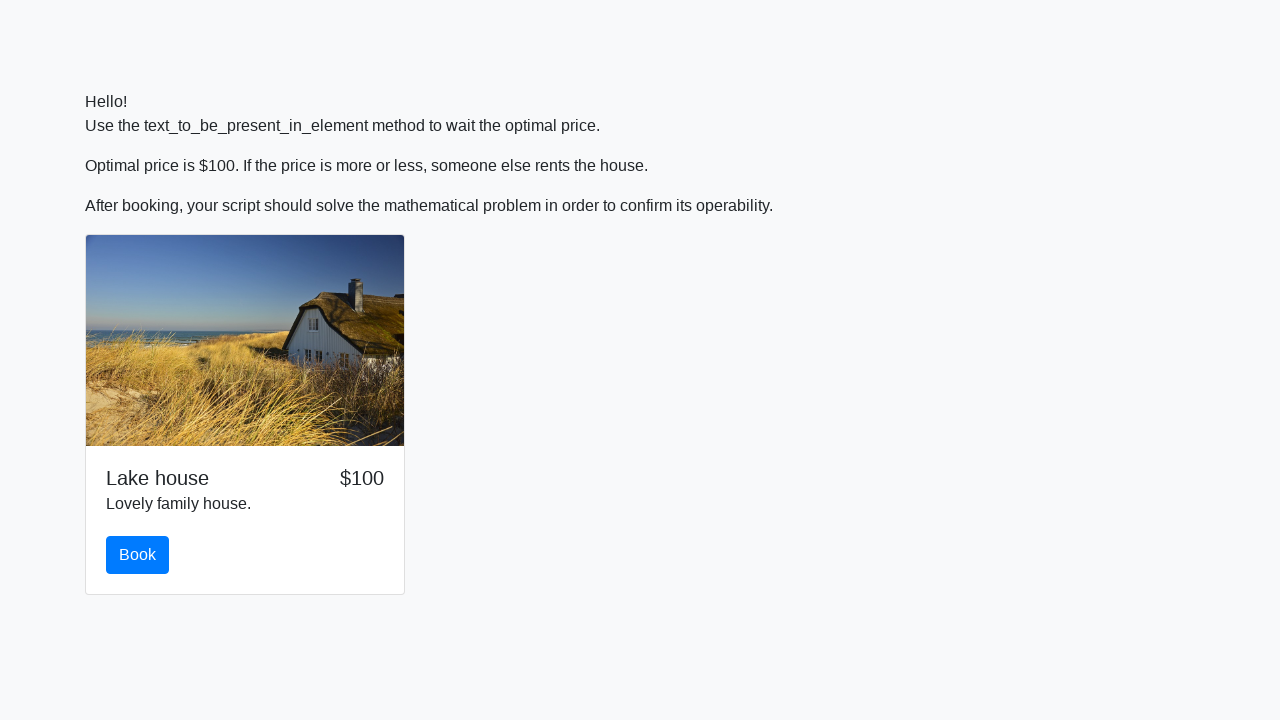

Clicked the book button at (138, 555) on #book
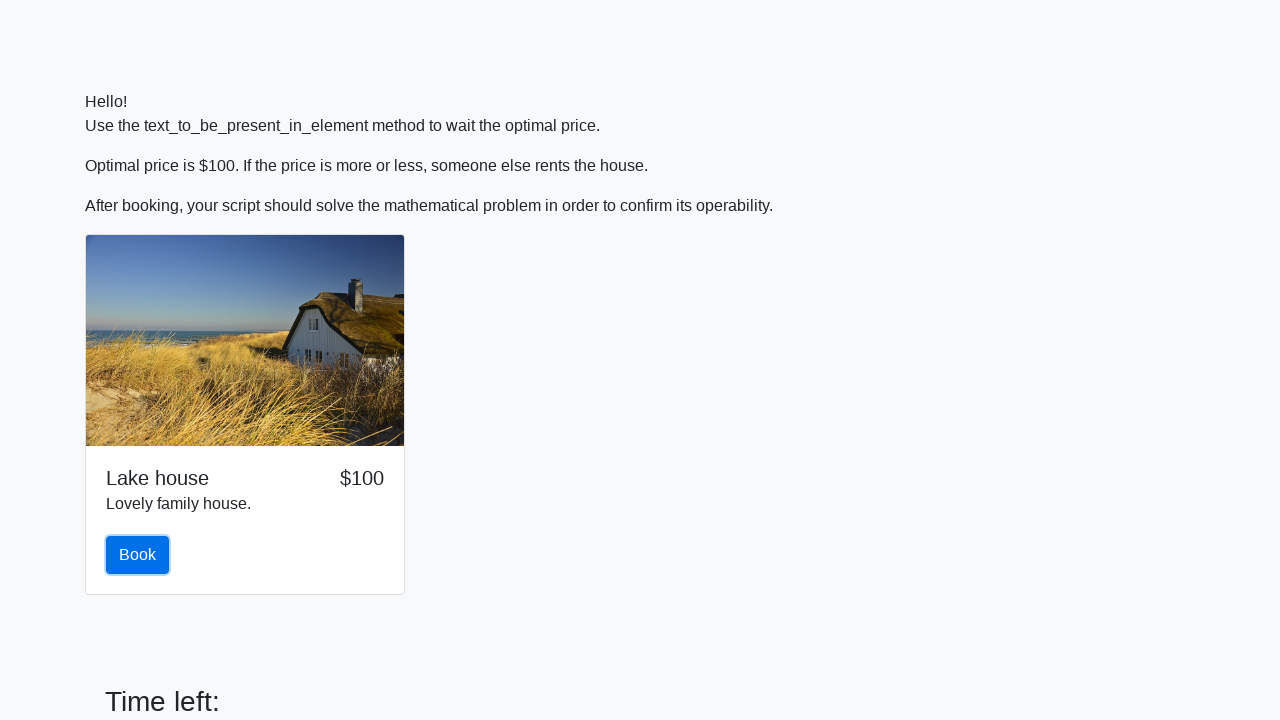

Retrieved input value: 79
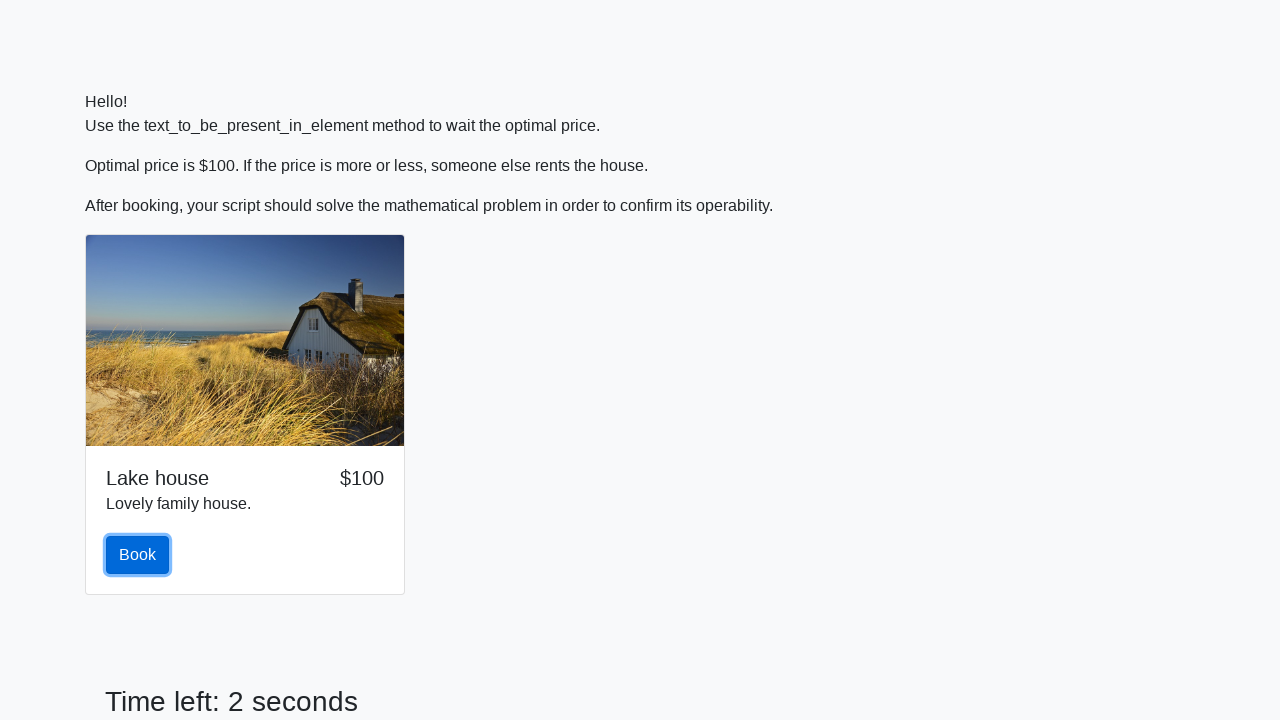

Calculated answer using formula: 1.6732296593971276
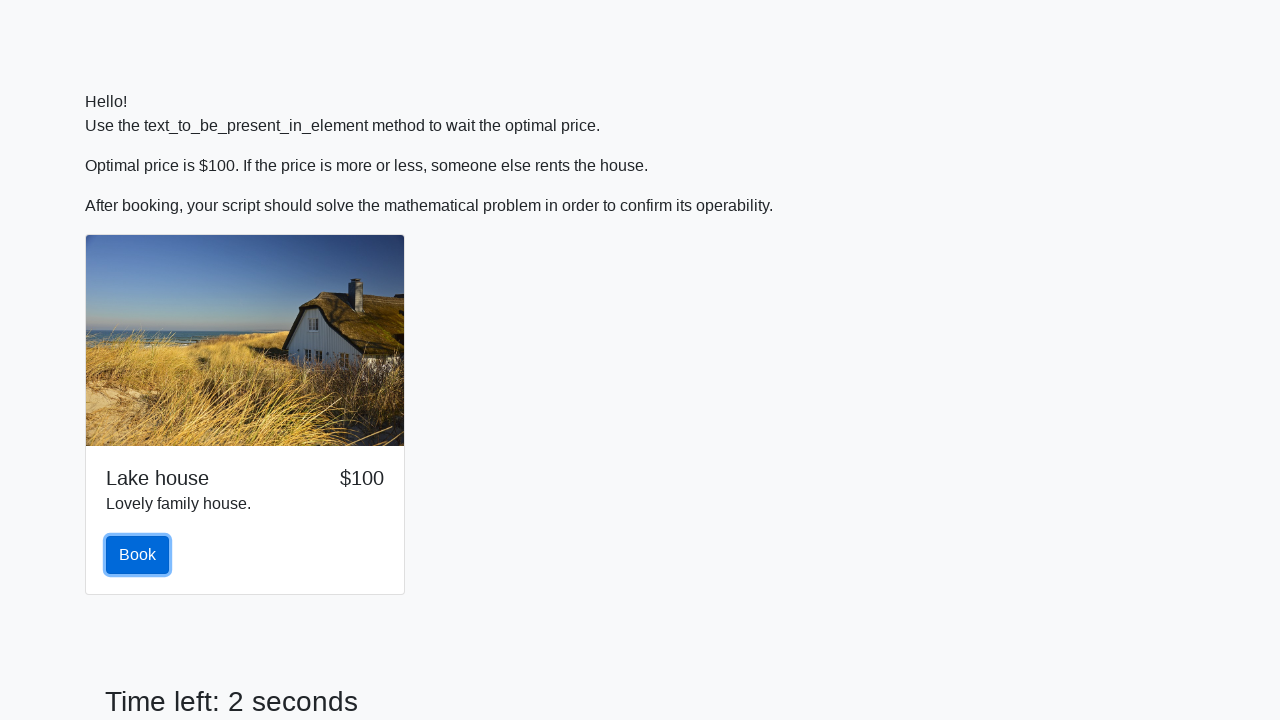

Filled answer field with 1.6732296593971276 on .form-control
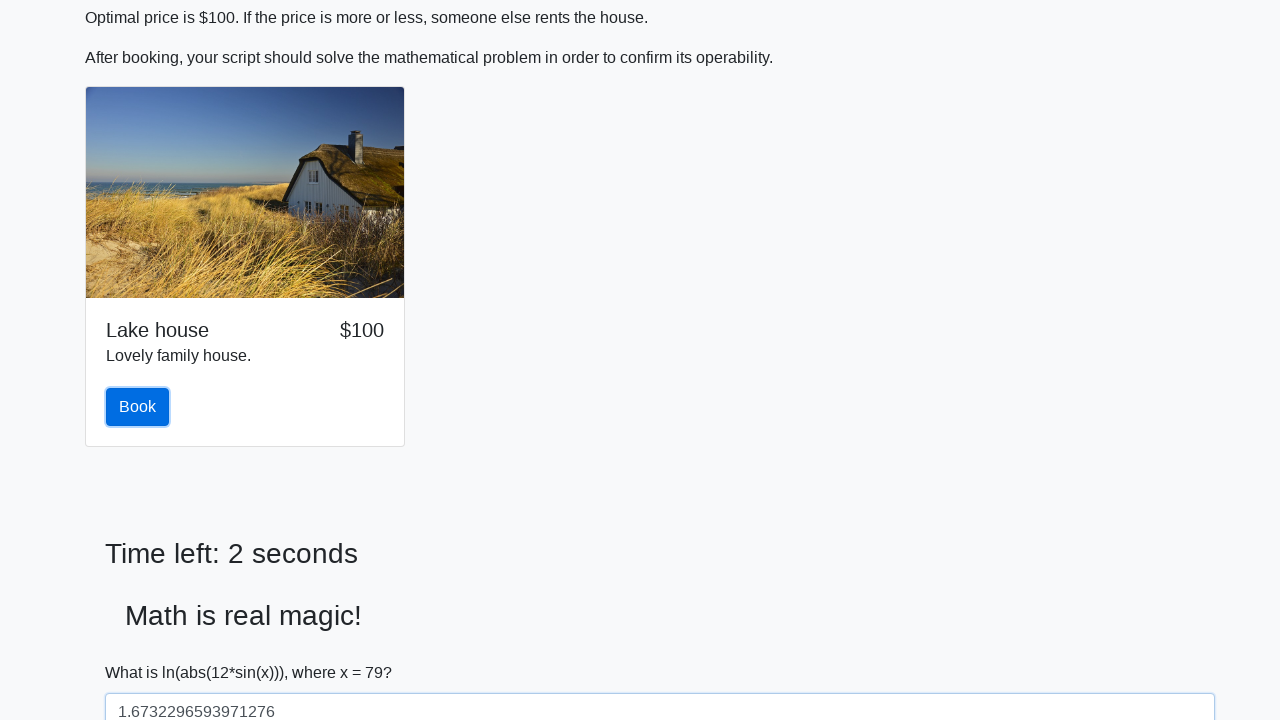

Submitted the solution at (143, 651) on #solve
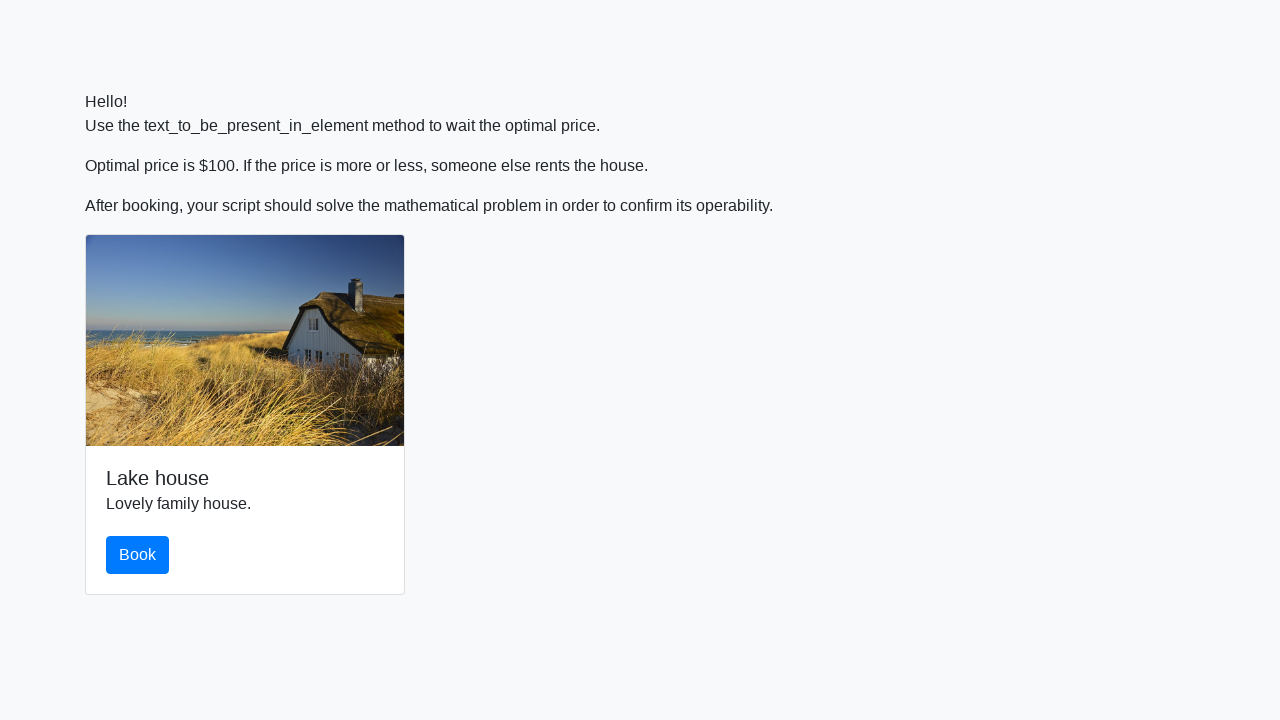

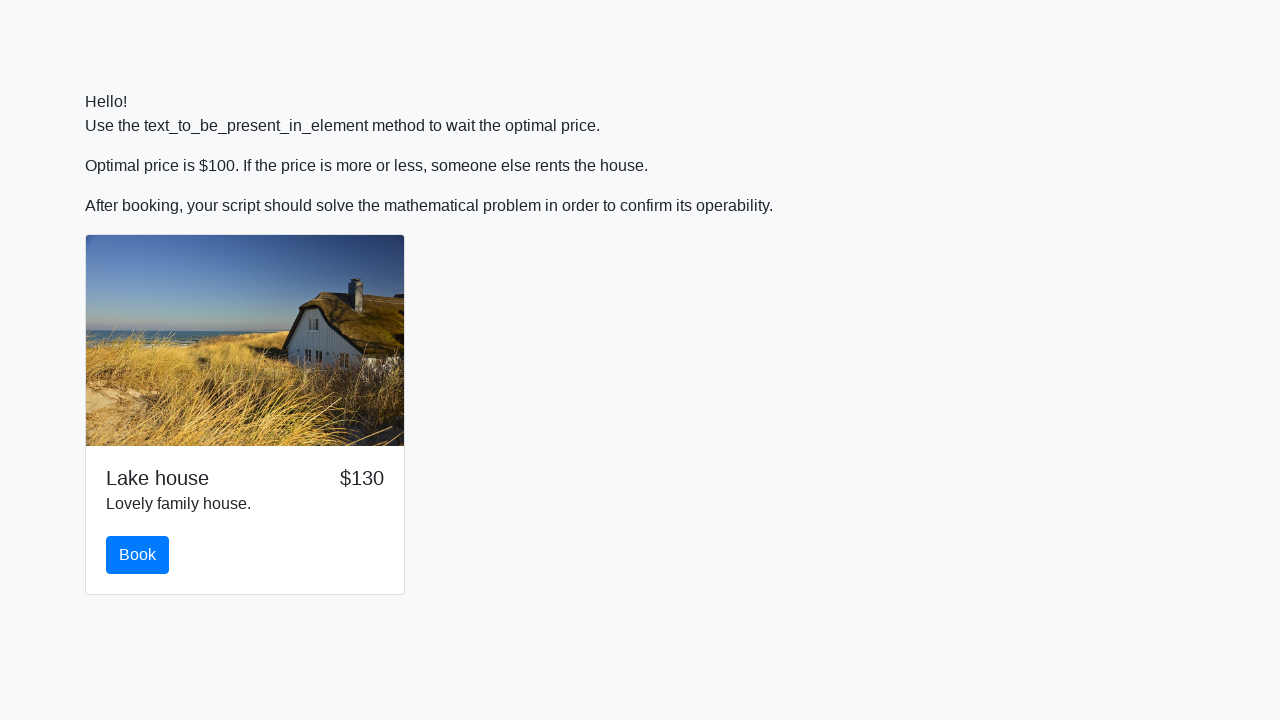